Tests switching between browser windows by opening a new window, interacting with it, and switching back to the parent window

Starting URL: https://rahulshettyacademy.com/AutomationPractice/

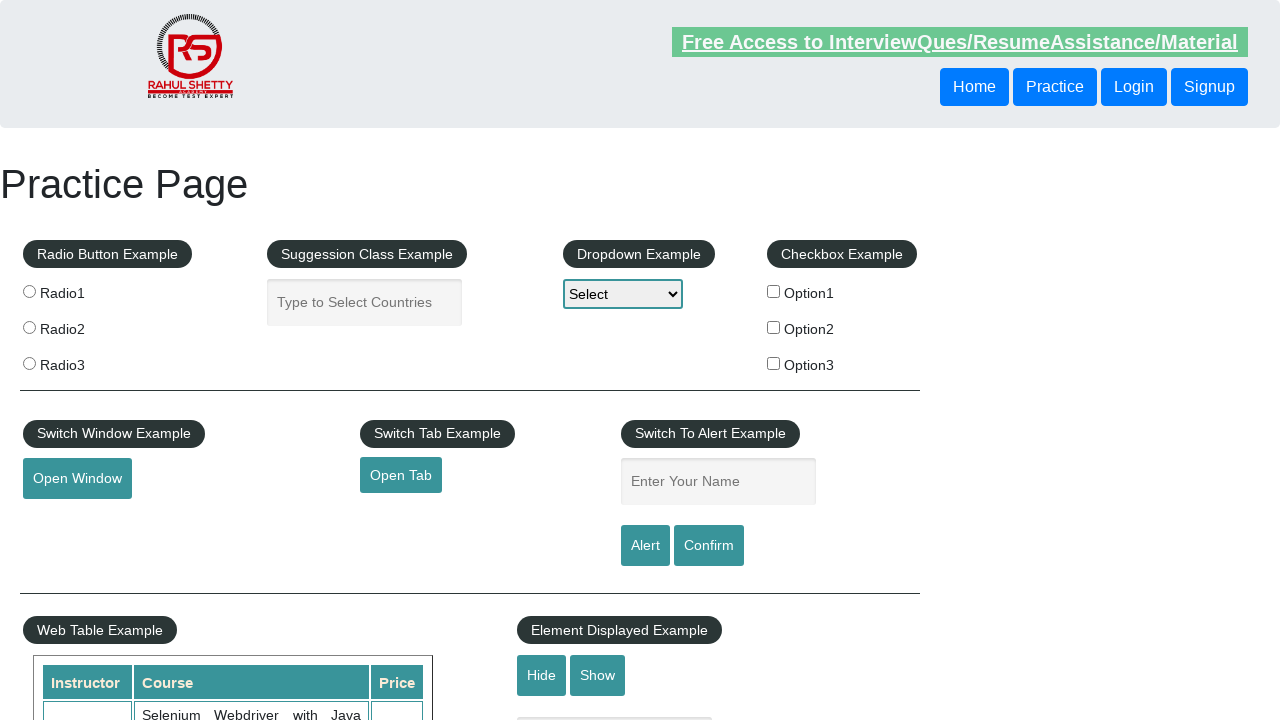

Clicked openwindow button to open new window at (77, 479) on #openwindow
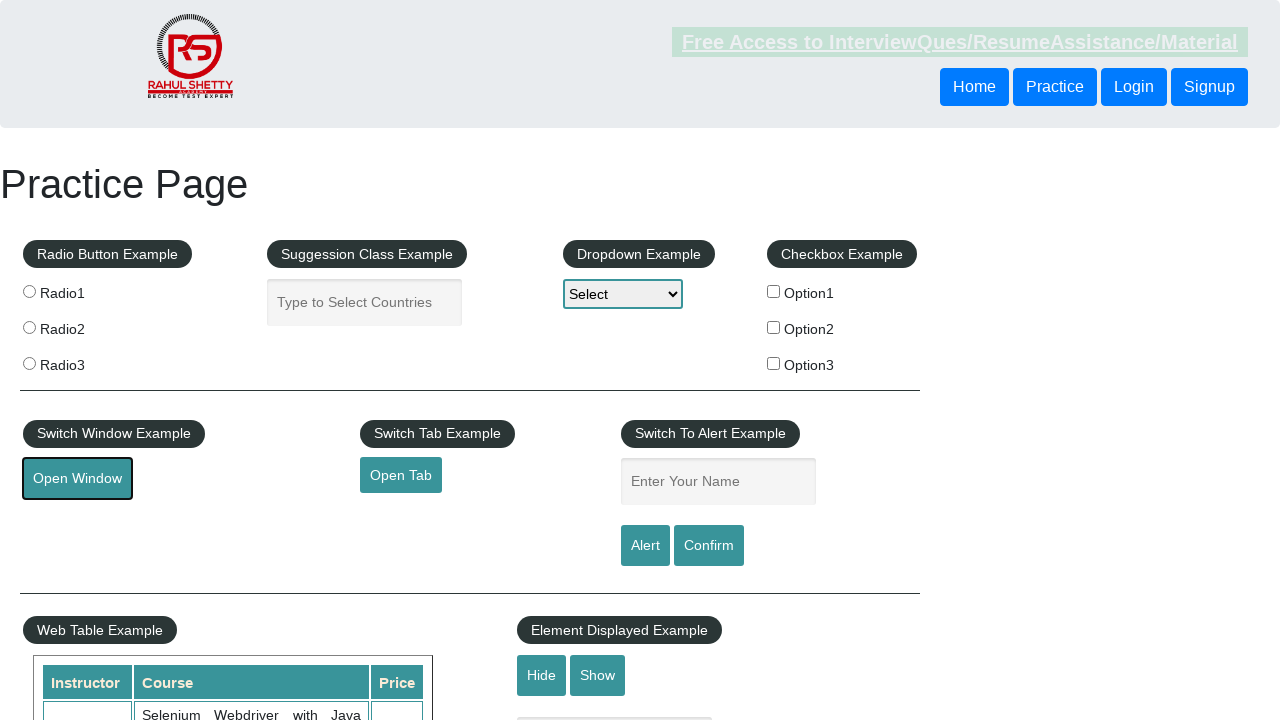

New window opened and captured
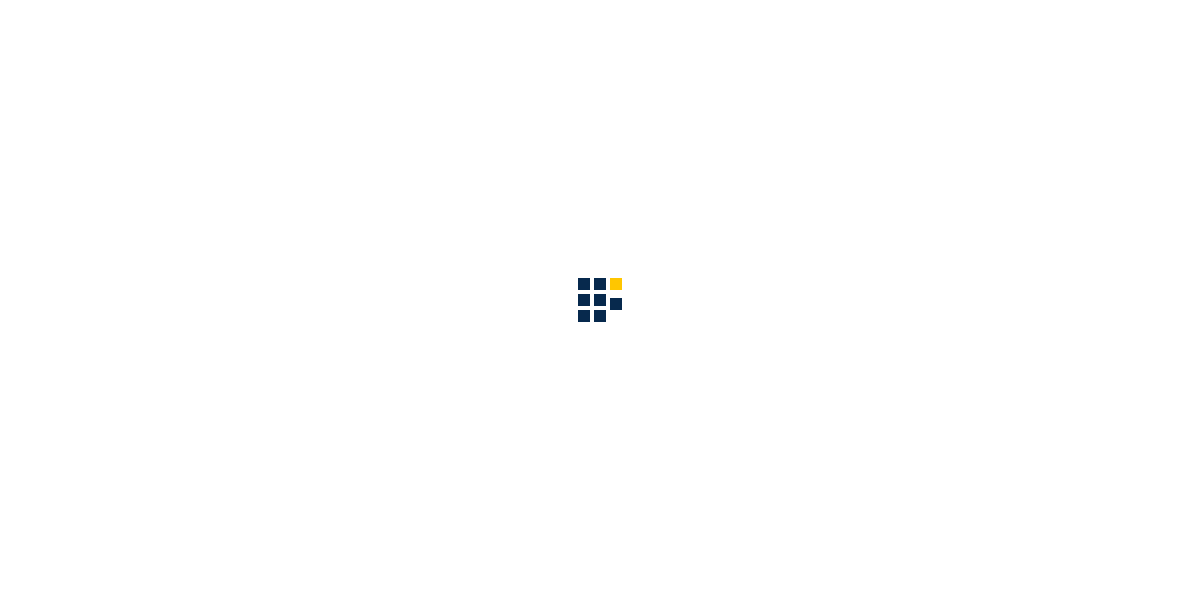

New page finished loading
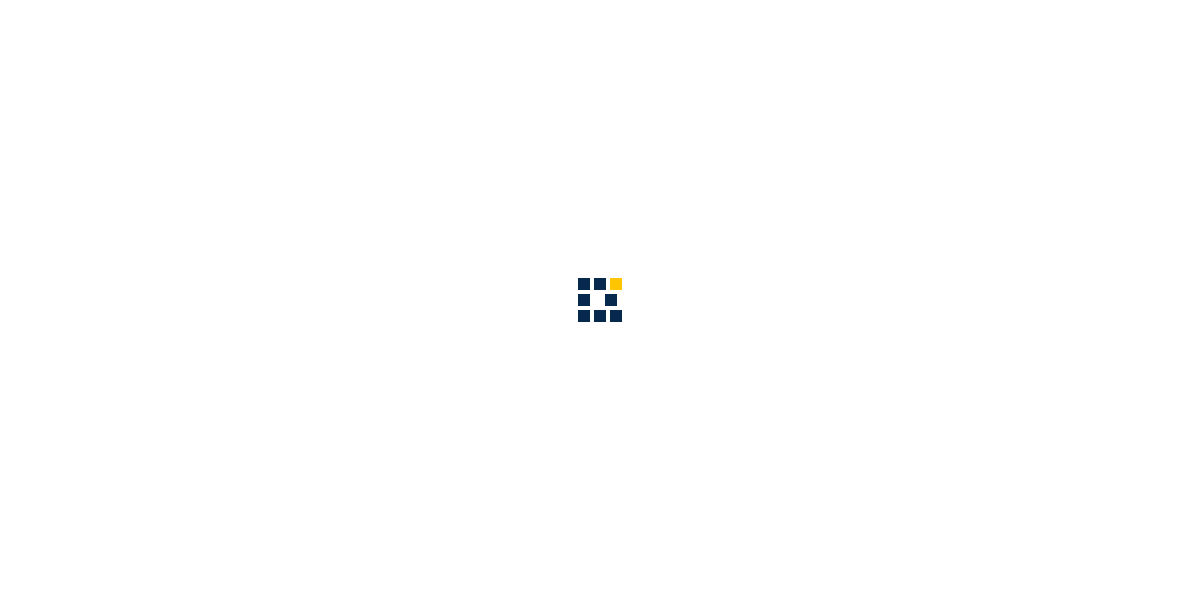

Clicked 'Access all our Courses' link in new window at (1052, 26) on a:has-text('Access all our Courses')
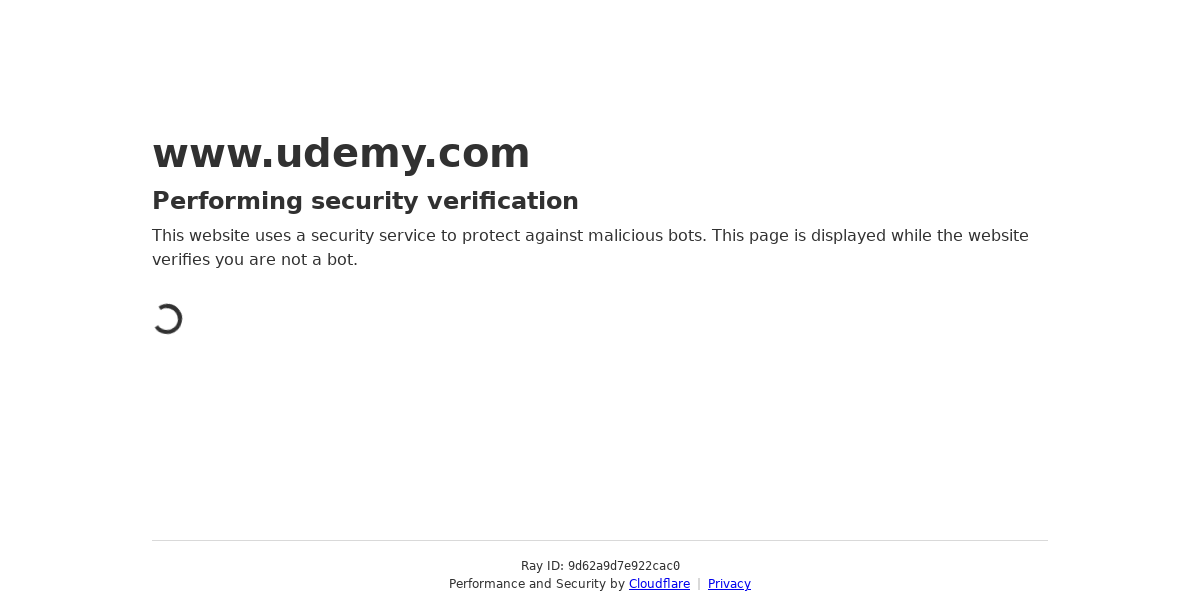

Switched back to parent window
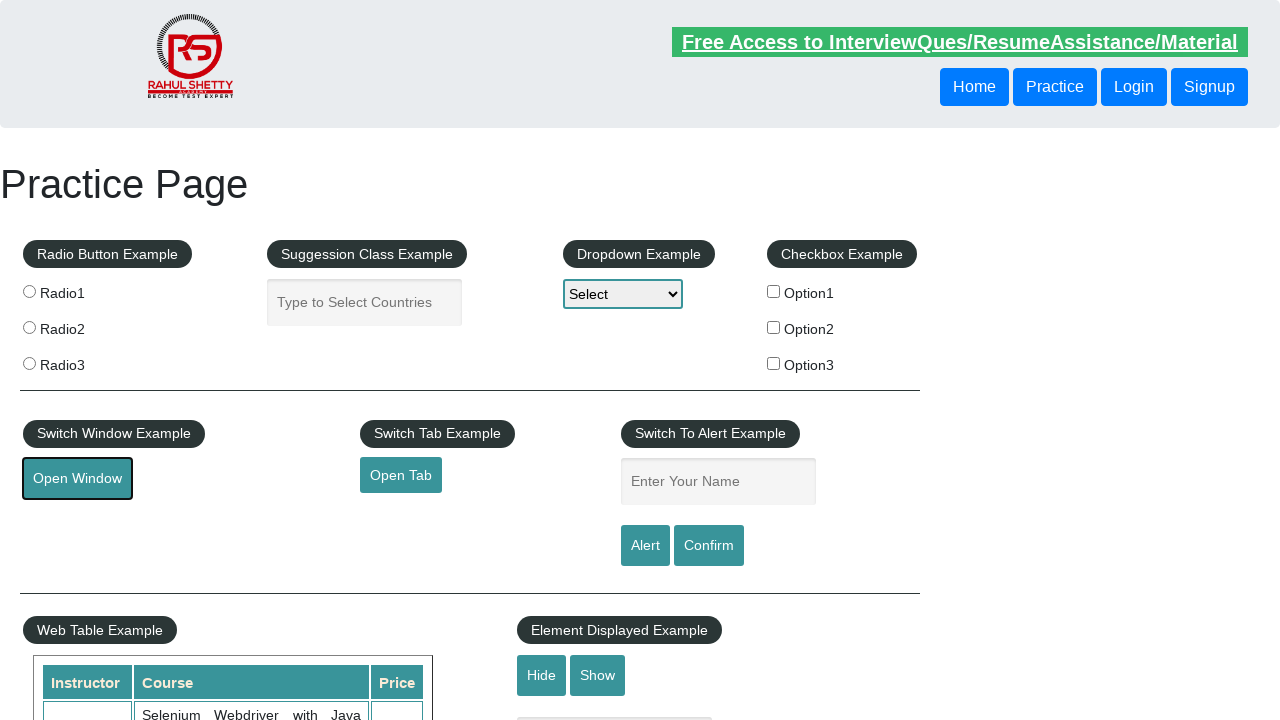

Clicked opentab button in parent window at (401, 475) on #opentab
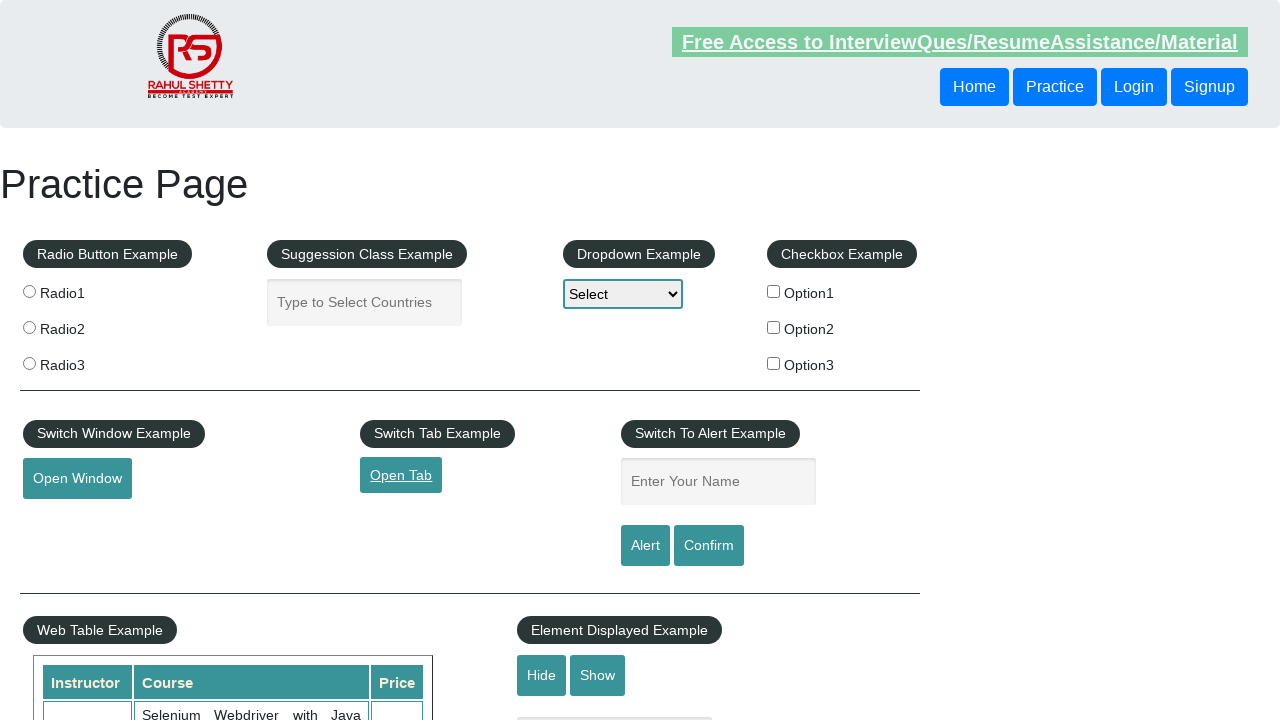

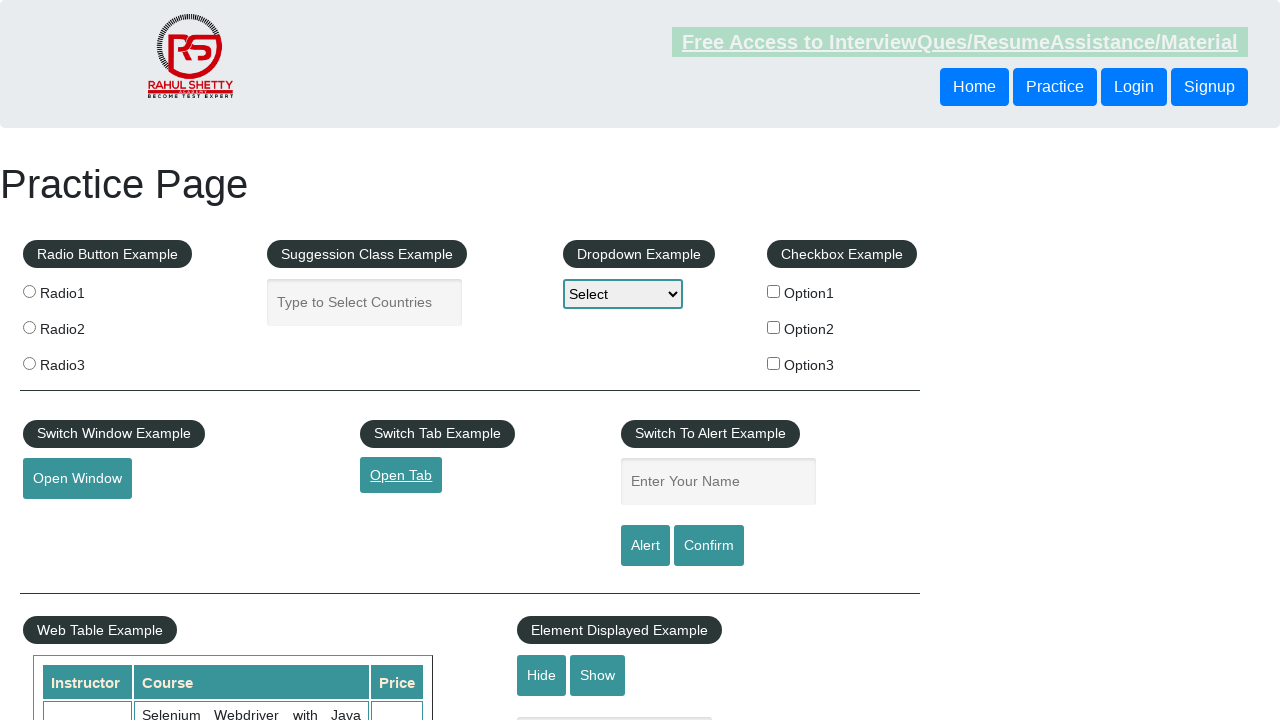